Tests cocktail search functionality by searching for tequila-based drinks and selecting a specific cocktail to view ingredients

Starting URL: https://cyf-2020.firebaseapp.com/

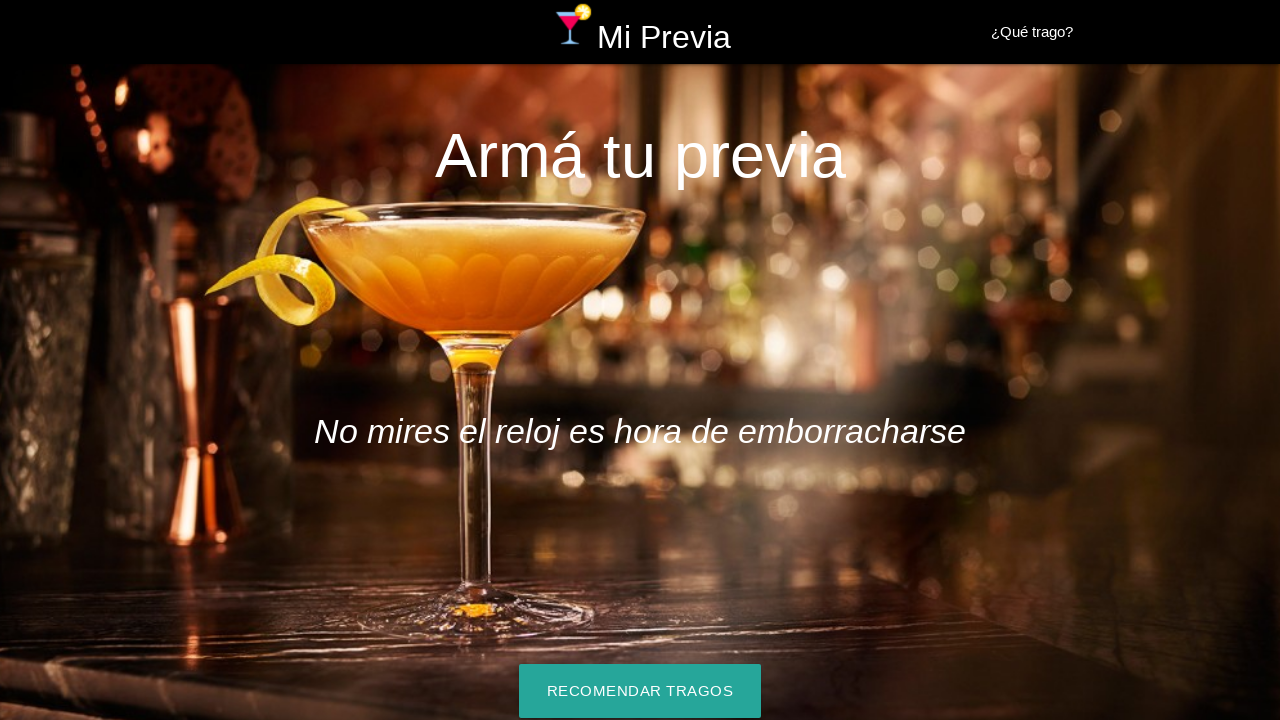

Clicked on '¿Qué trago?' link to navigate to cocktail search at (1032, 32) on text=¿Qué trago?
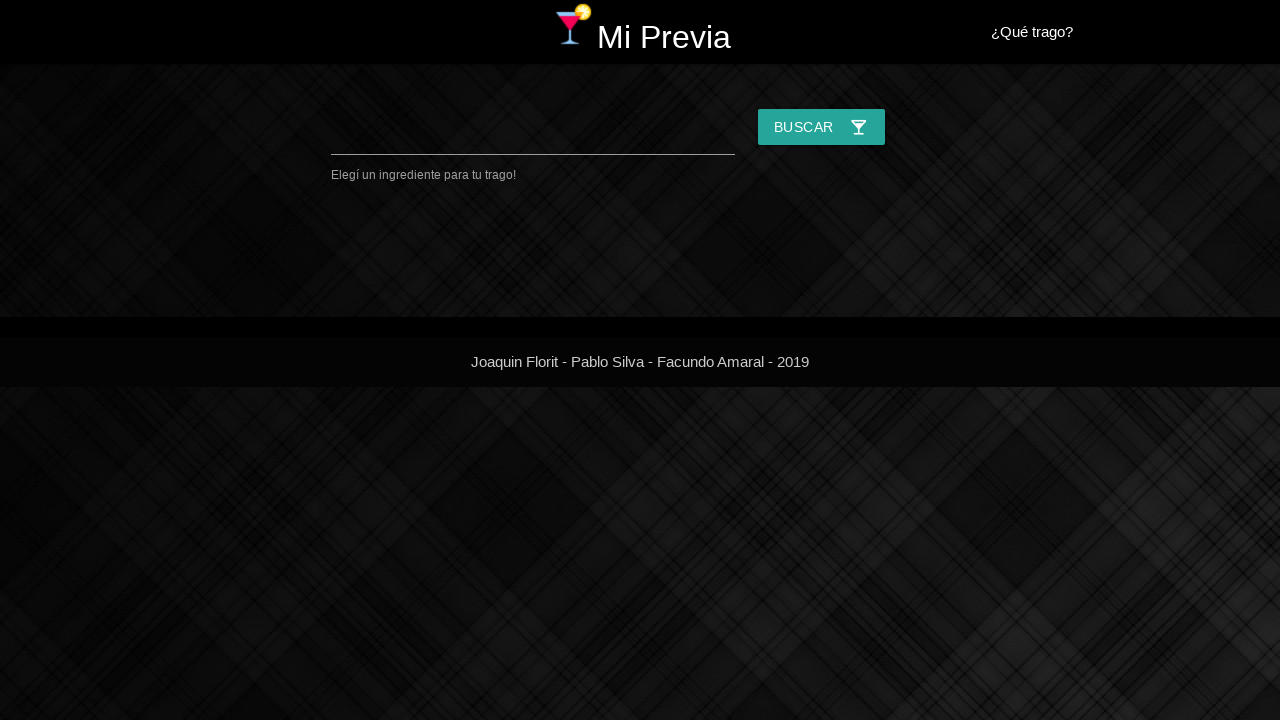

Filled ingredients search field with 'tequila' on #textoIngredientes
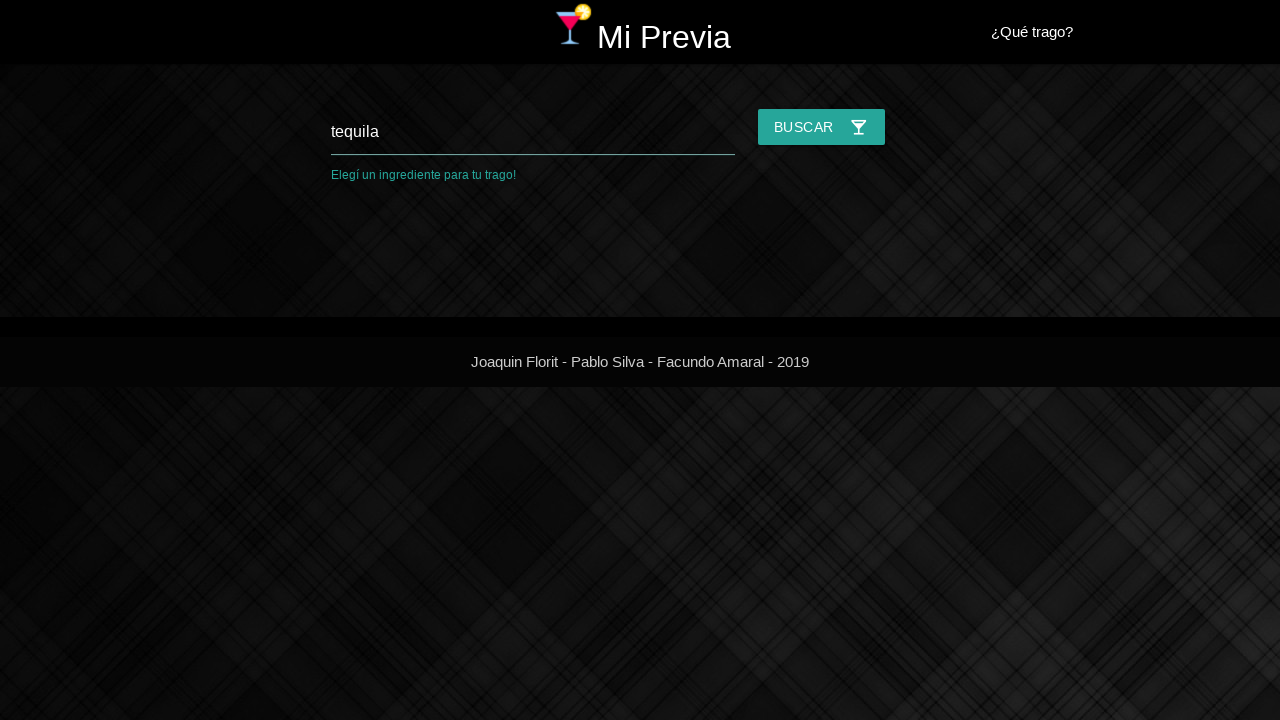

Clicked search button to search for tequila-based cocktails at (821, 127) on #botonBuscar
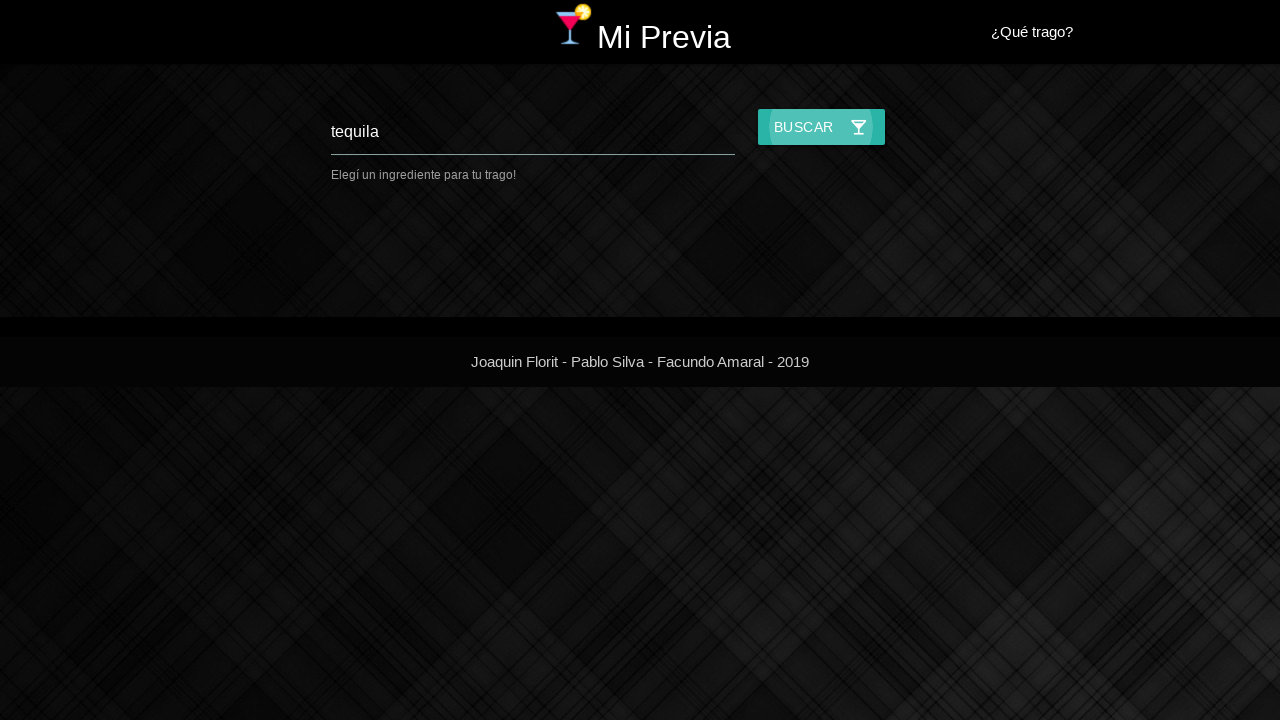

Search results loaded, second cocktail card is visible
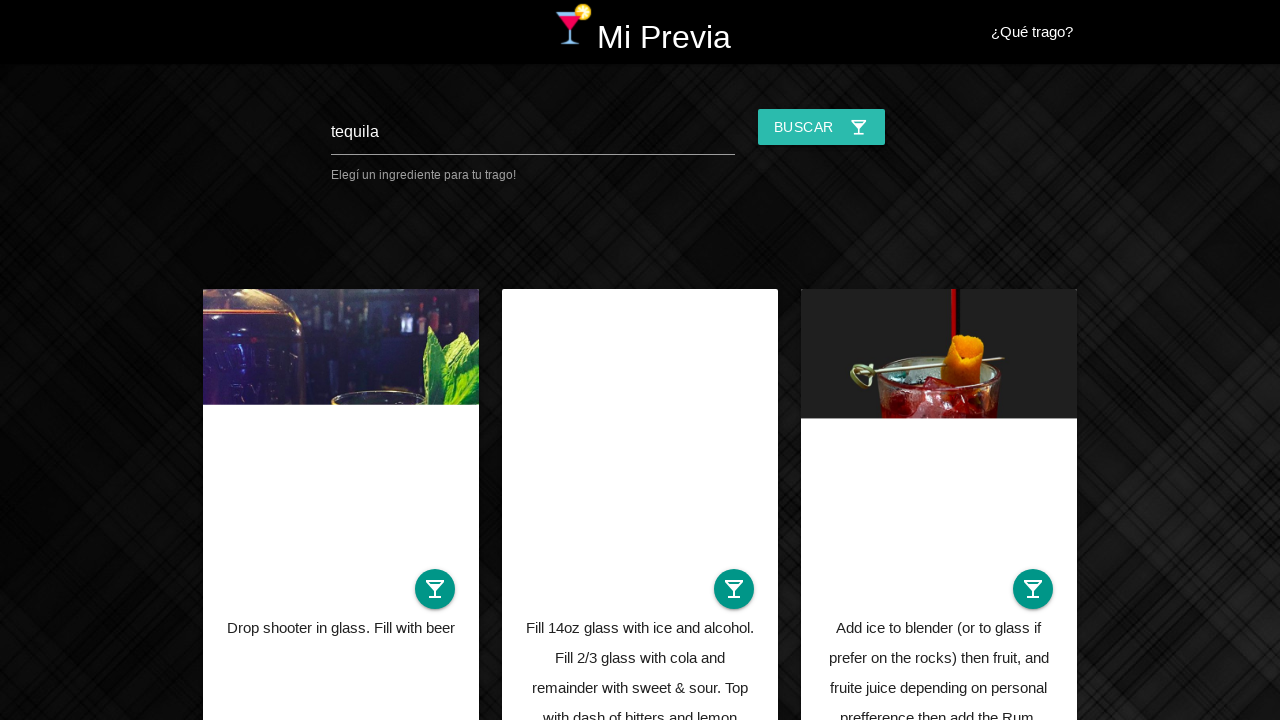

Clicked on second cocktail card to view details at (734, 589) on xpath=//*[@id='card2']/div/div[1]/a/i
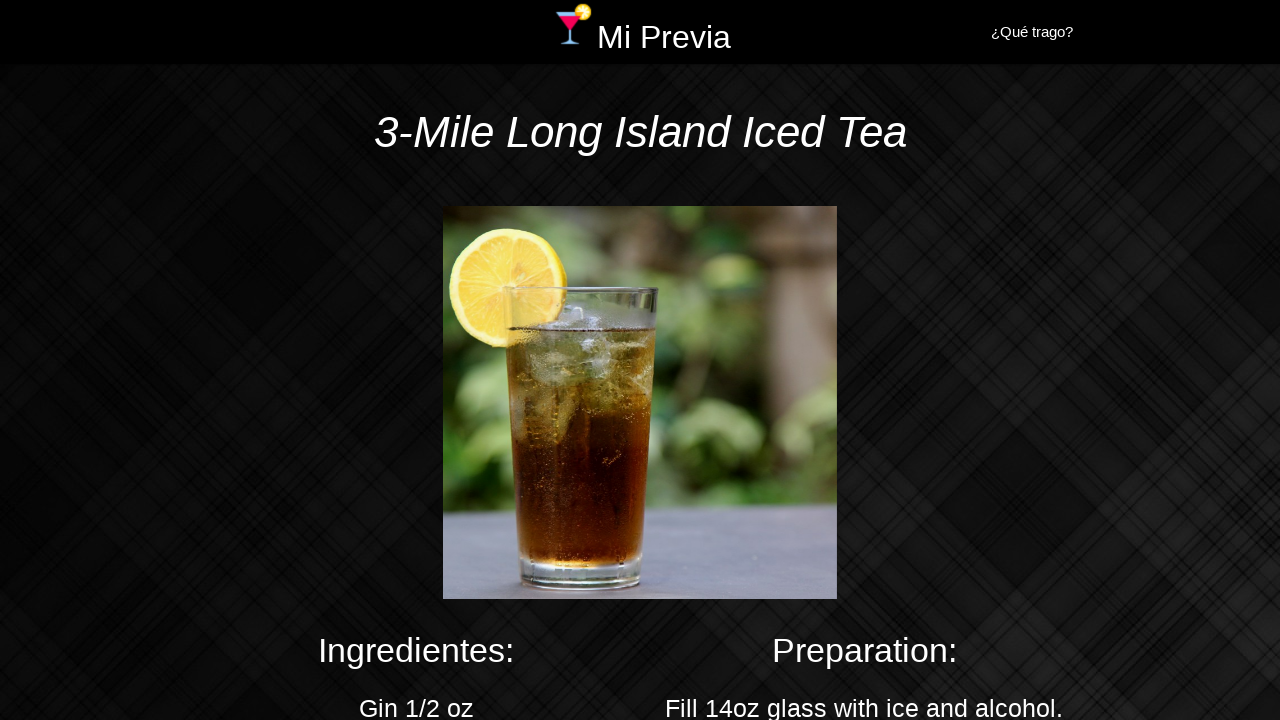

Cocktail ingredients loaded and are now visible
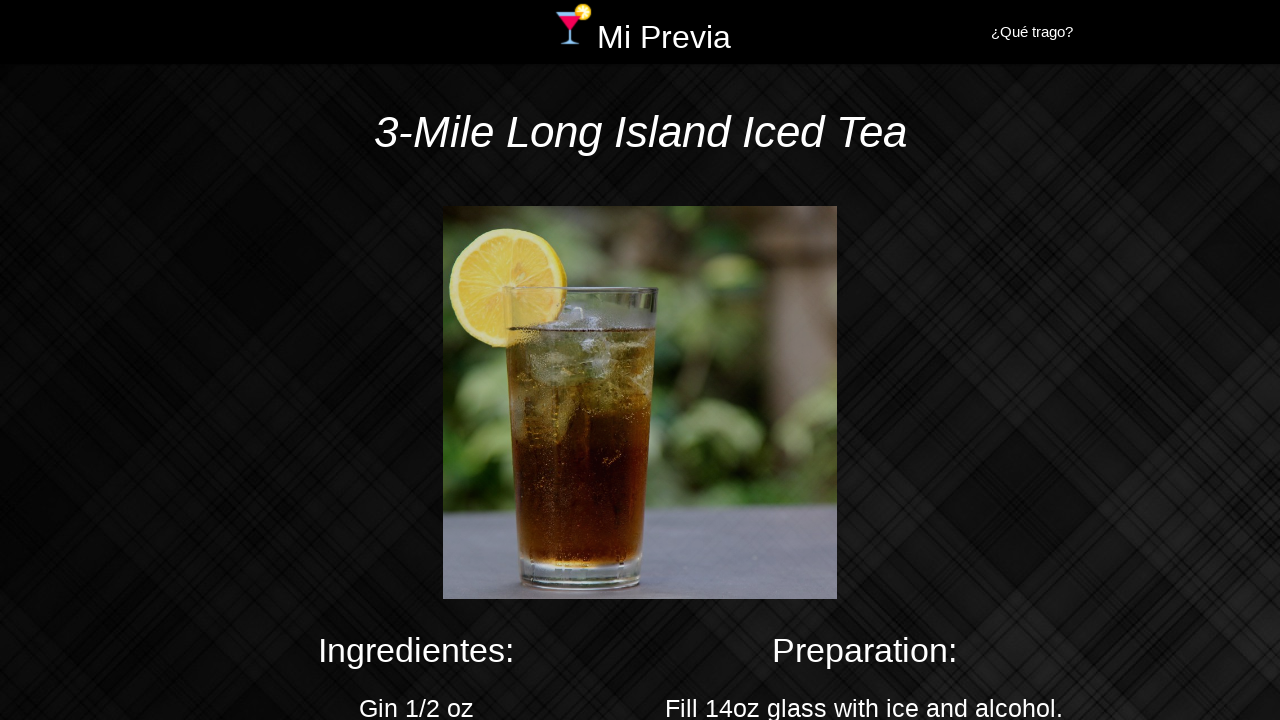

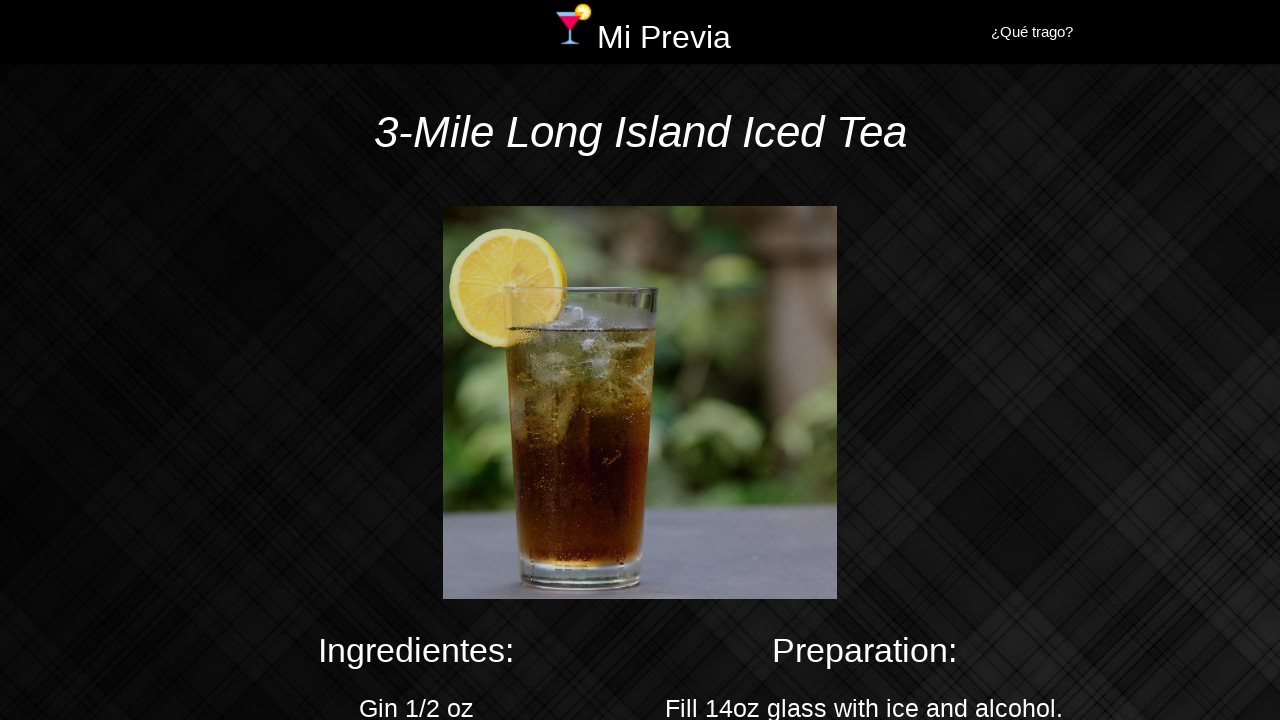